Demonstrates browser navigation commands by visiting multiple sites (Selenium, GitHub, Maven) and using back/forward navigation, along with window maximize/minimize operations

Starting URL: https://www.selenium.dev/

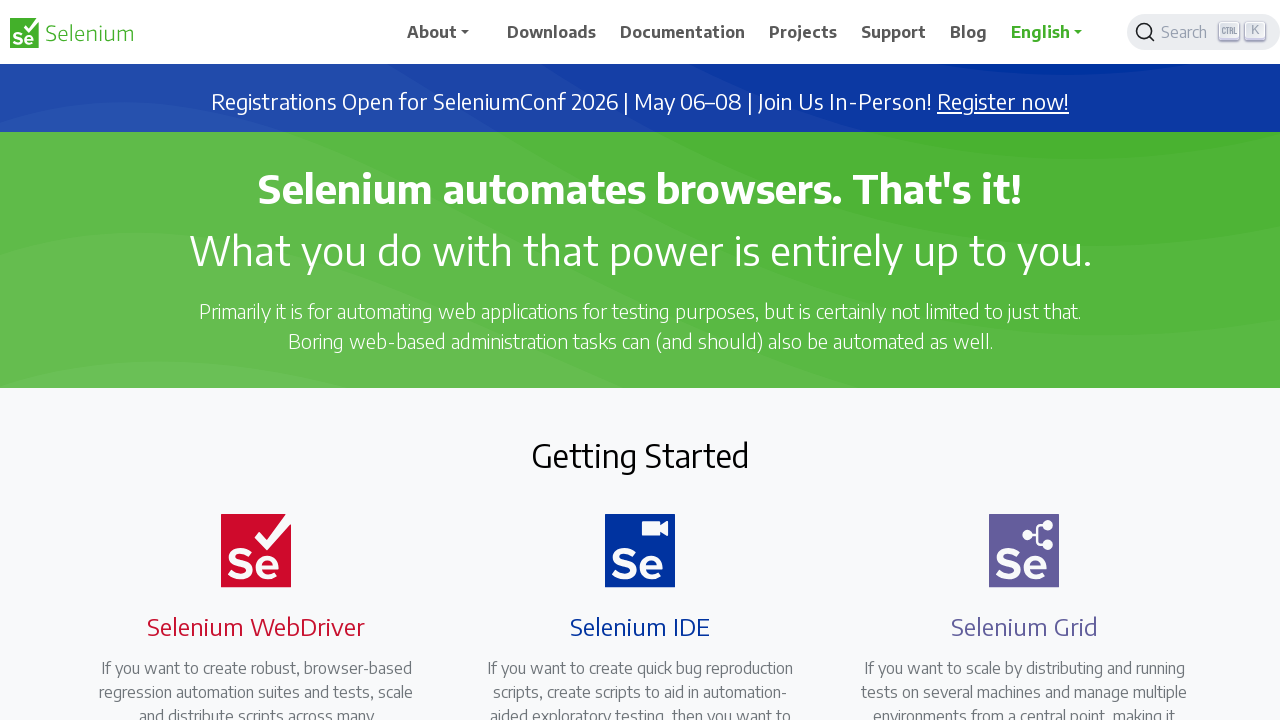

Set viewport size to 1920x1080
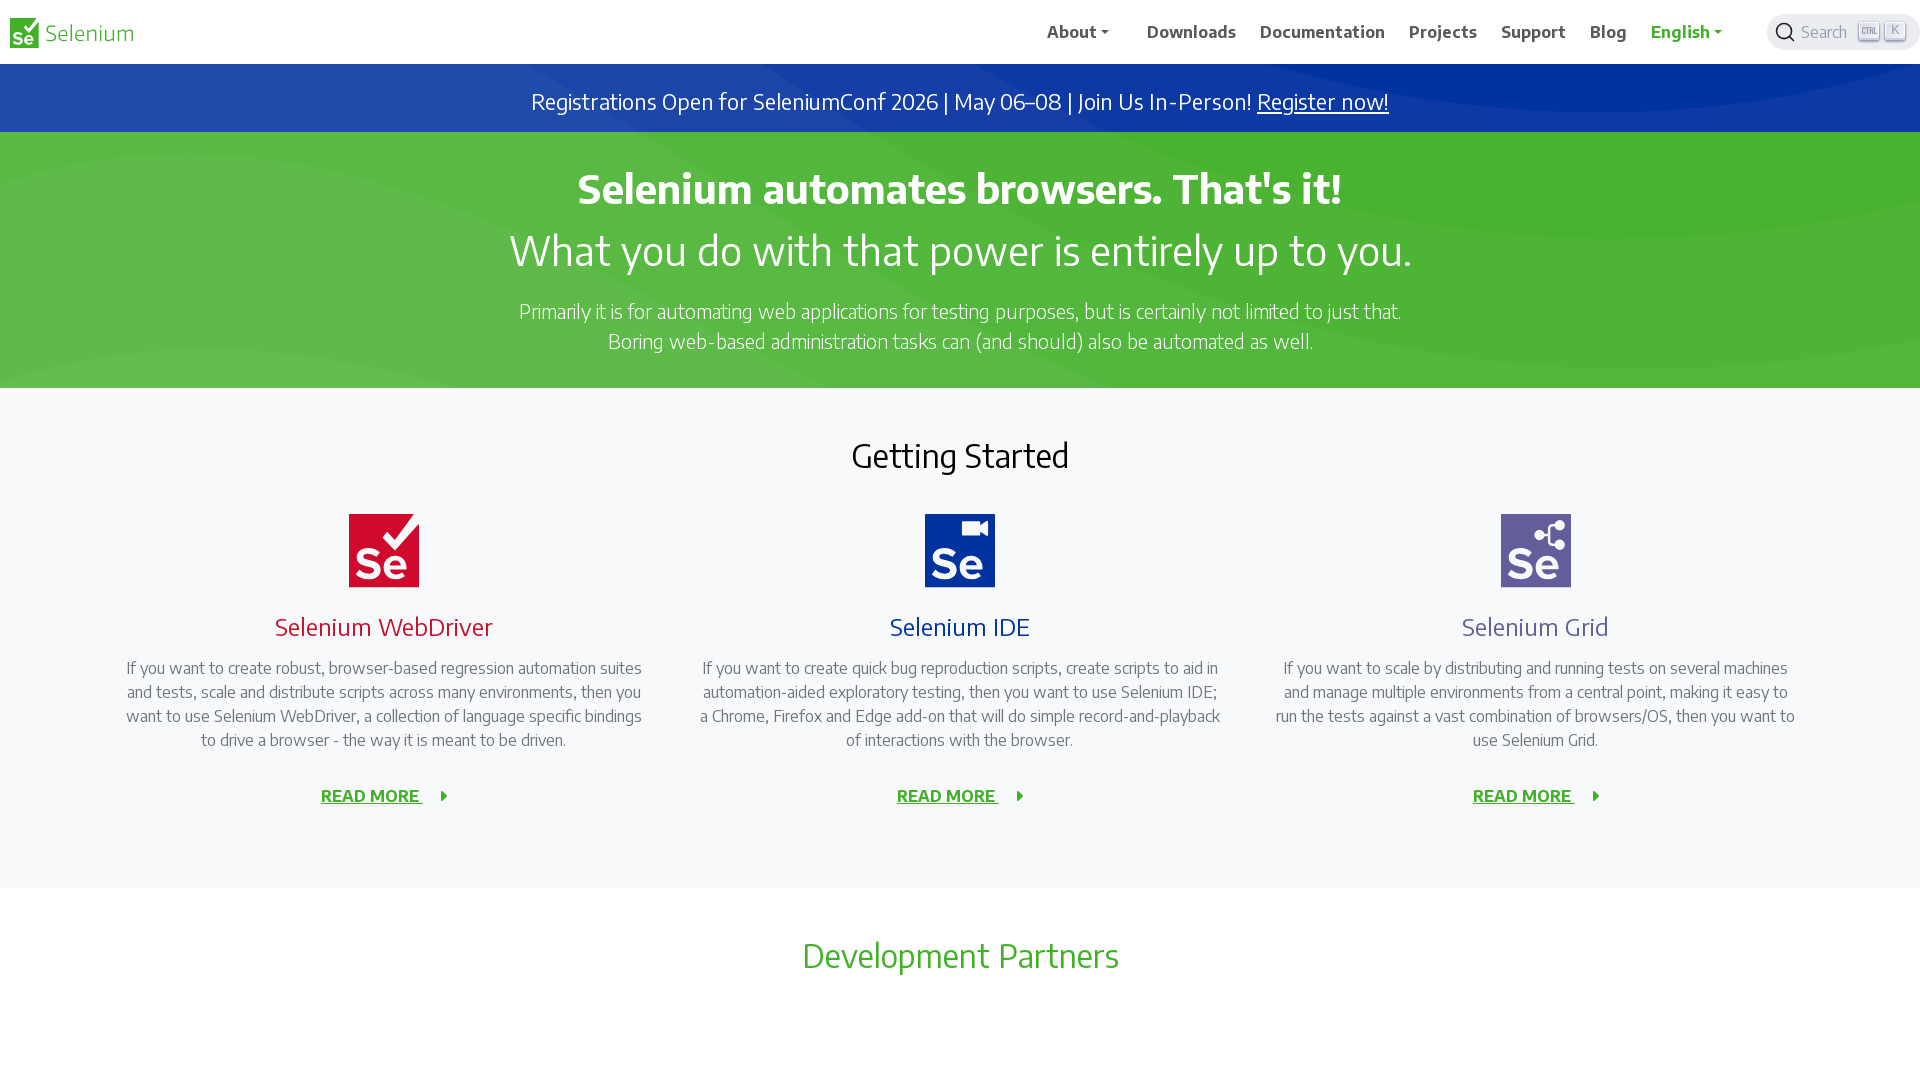

Navigated to GitHub
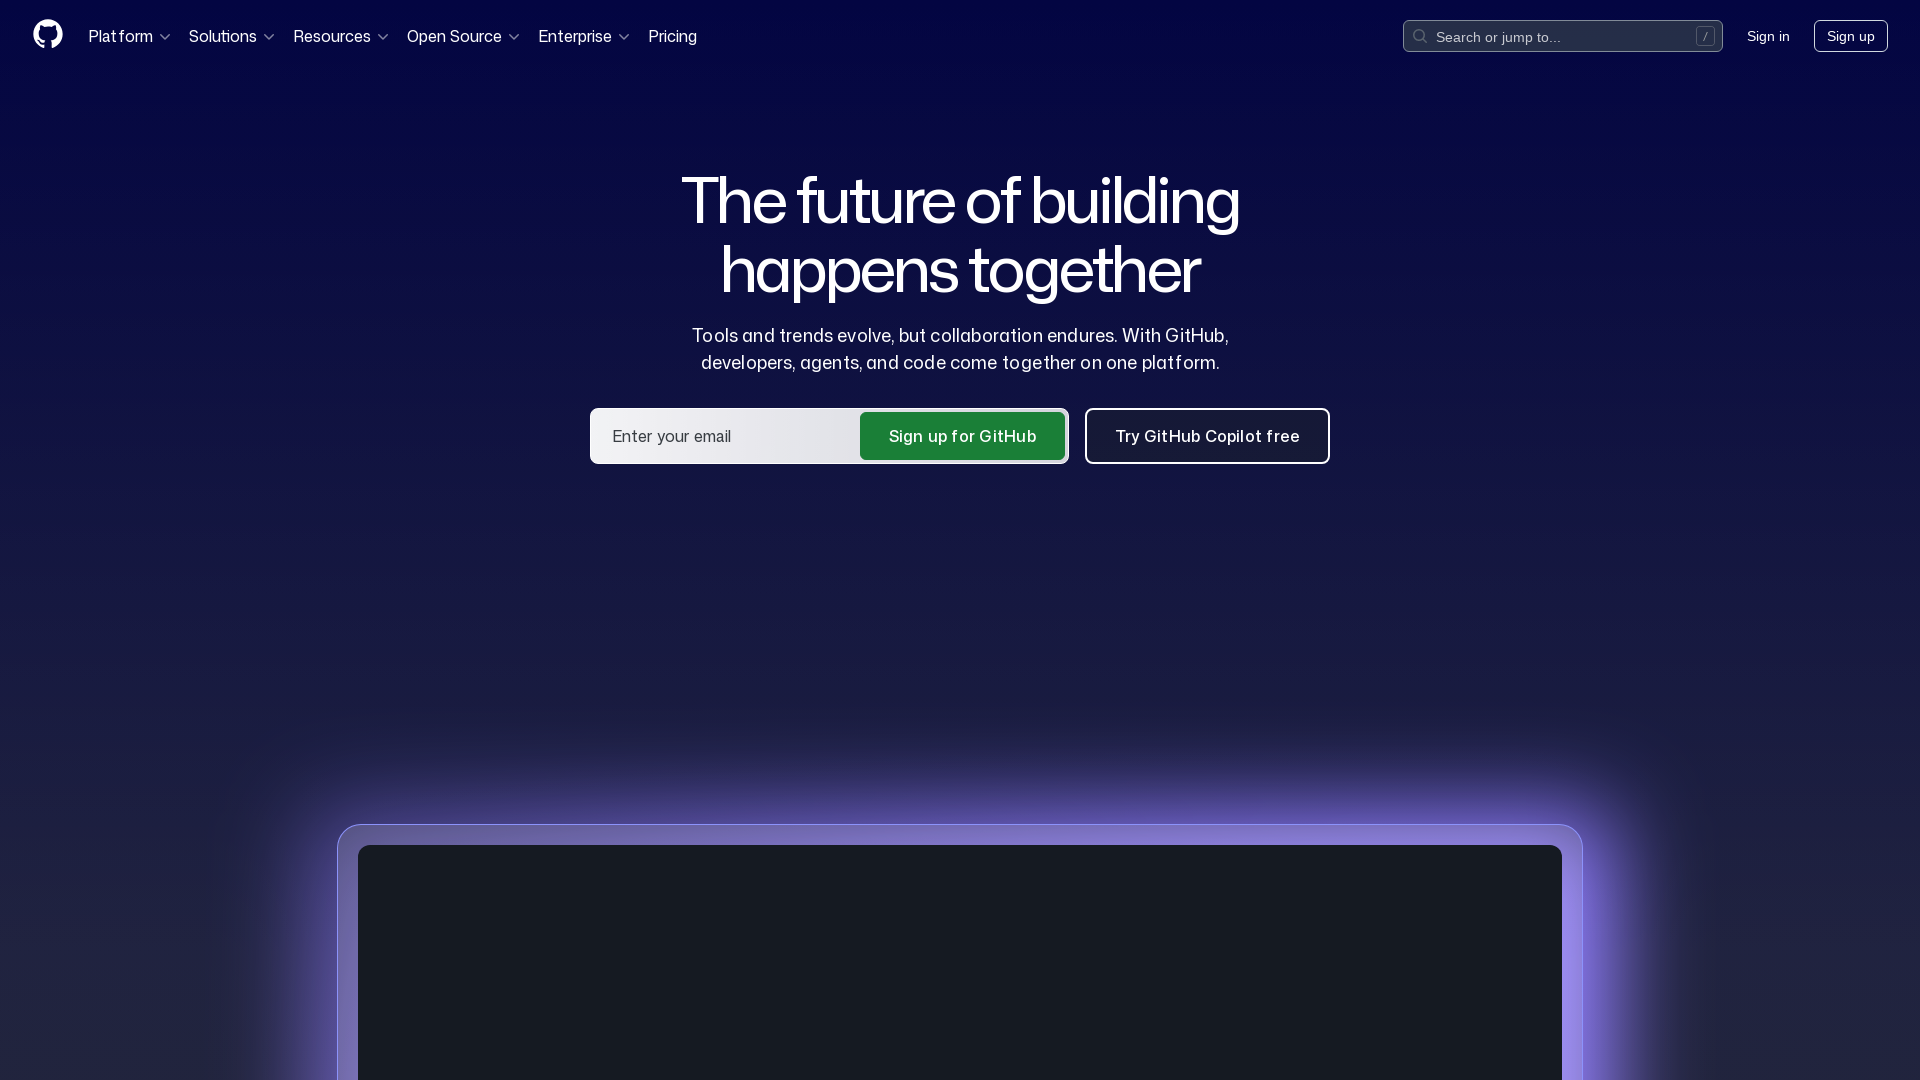

Navigated to Maven
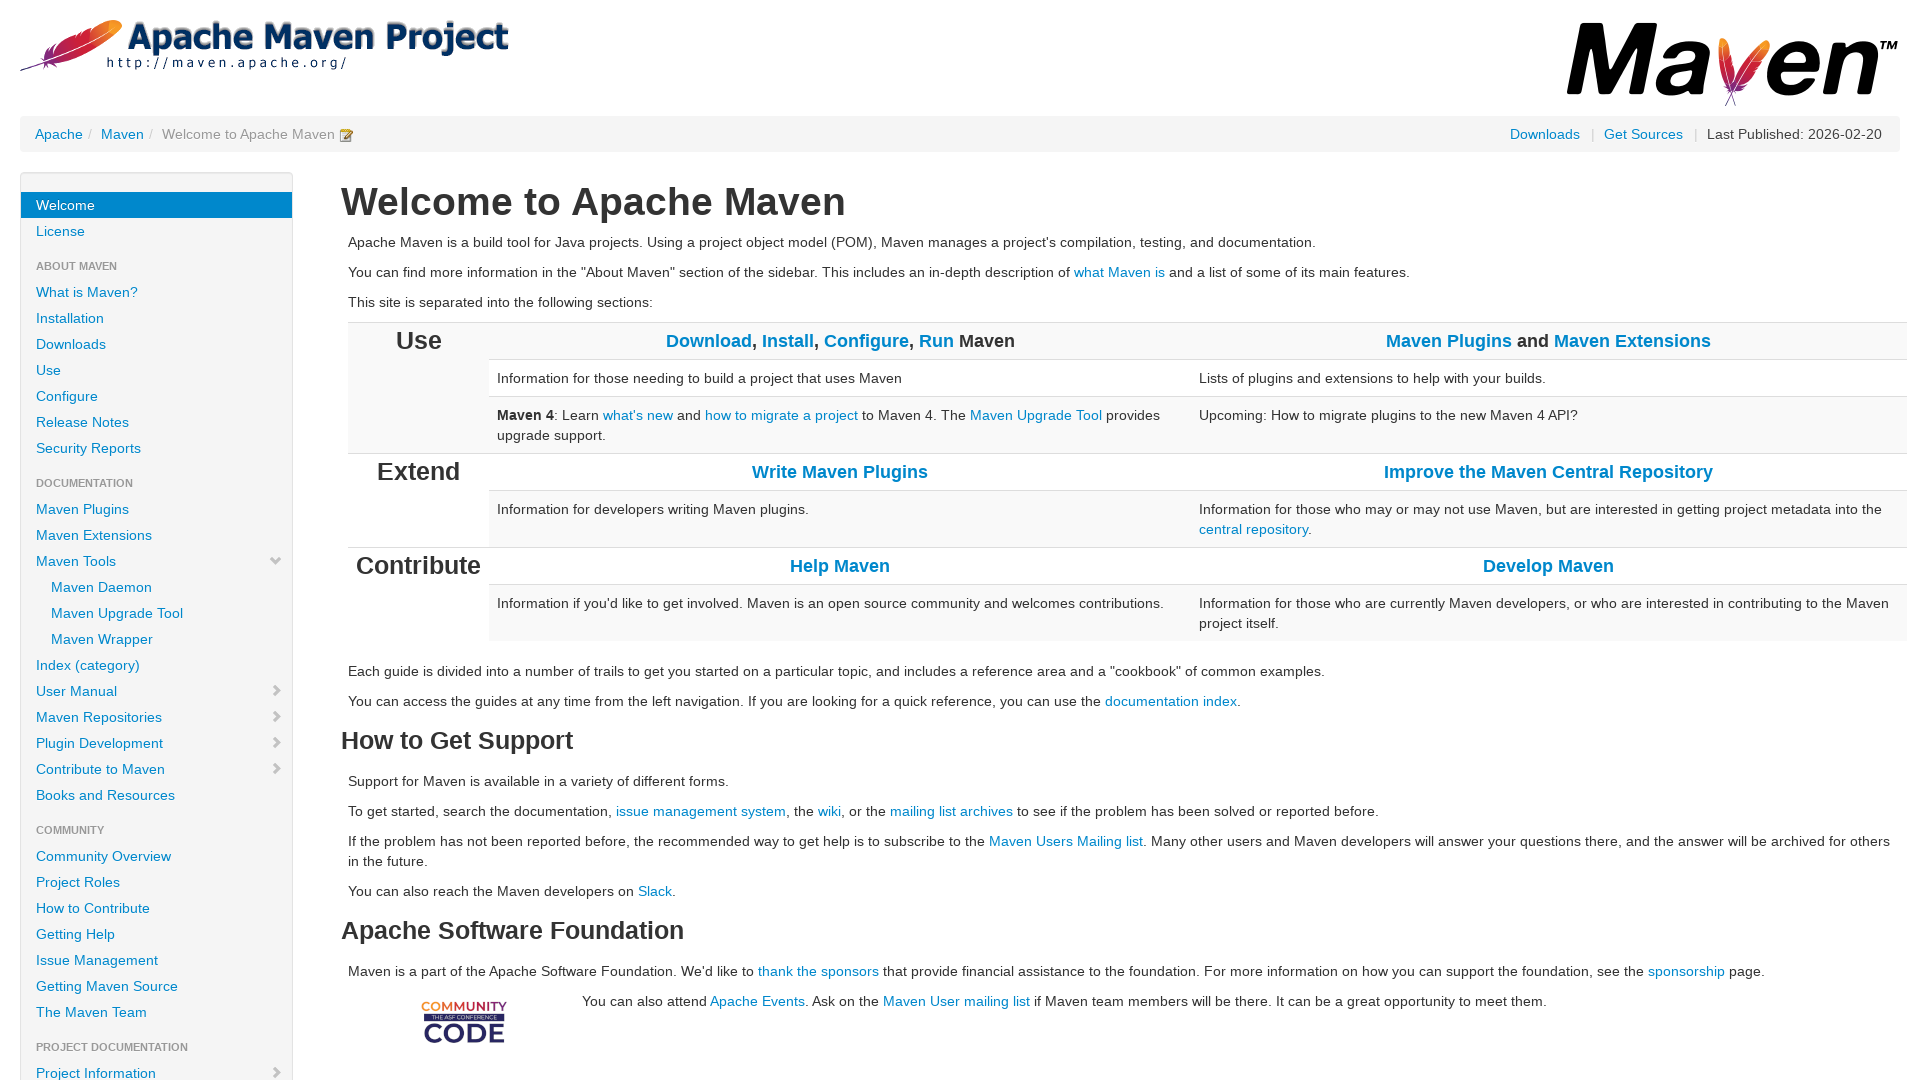

Navigated back to GitHub
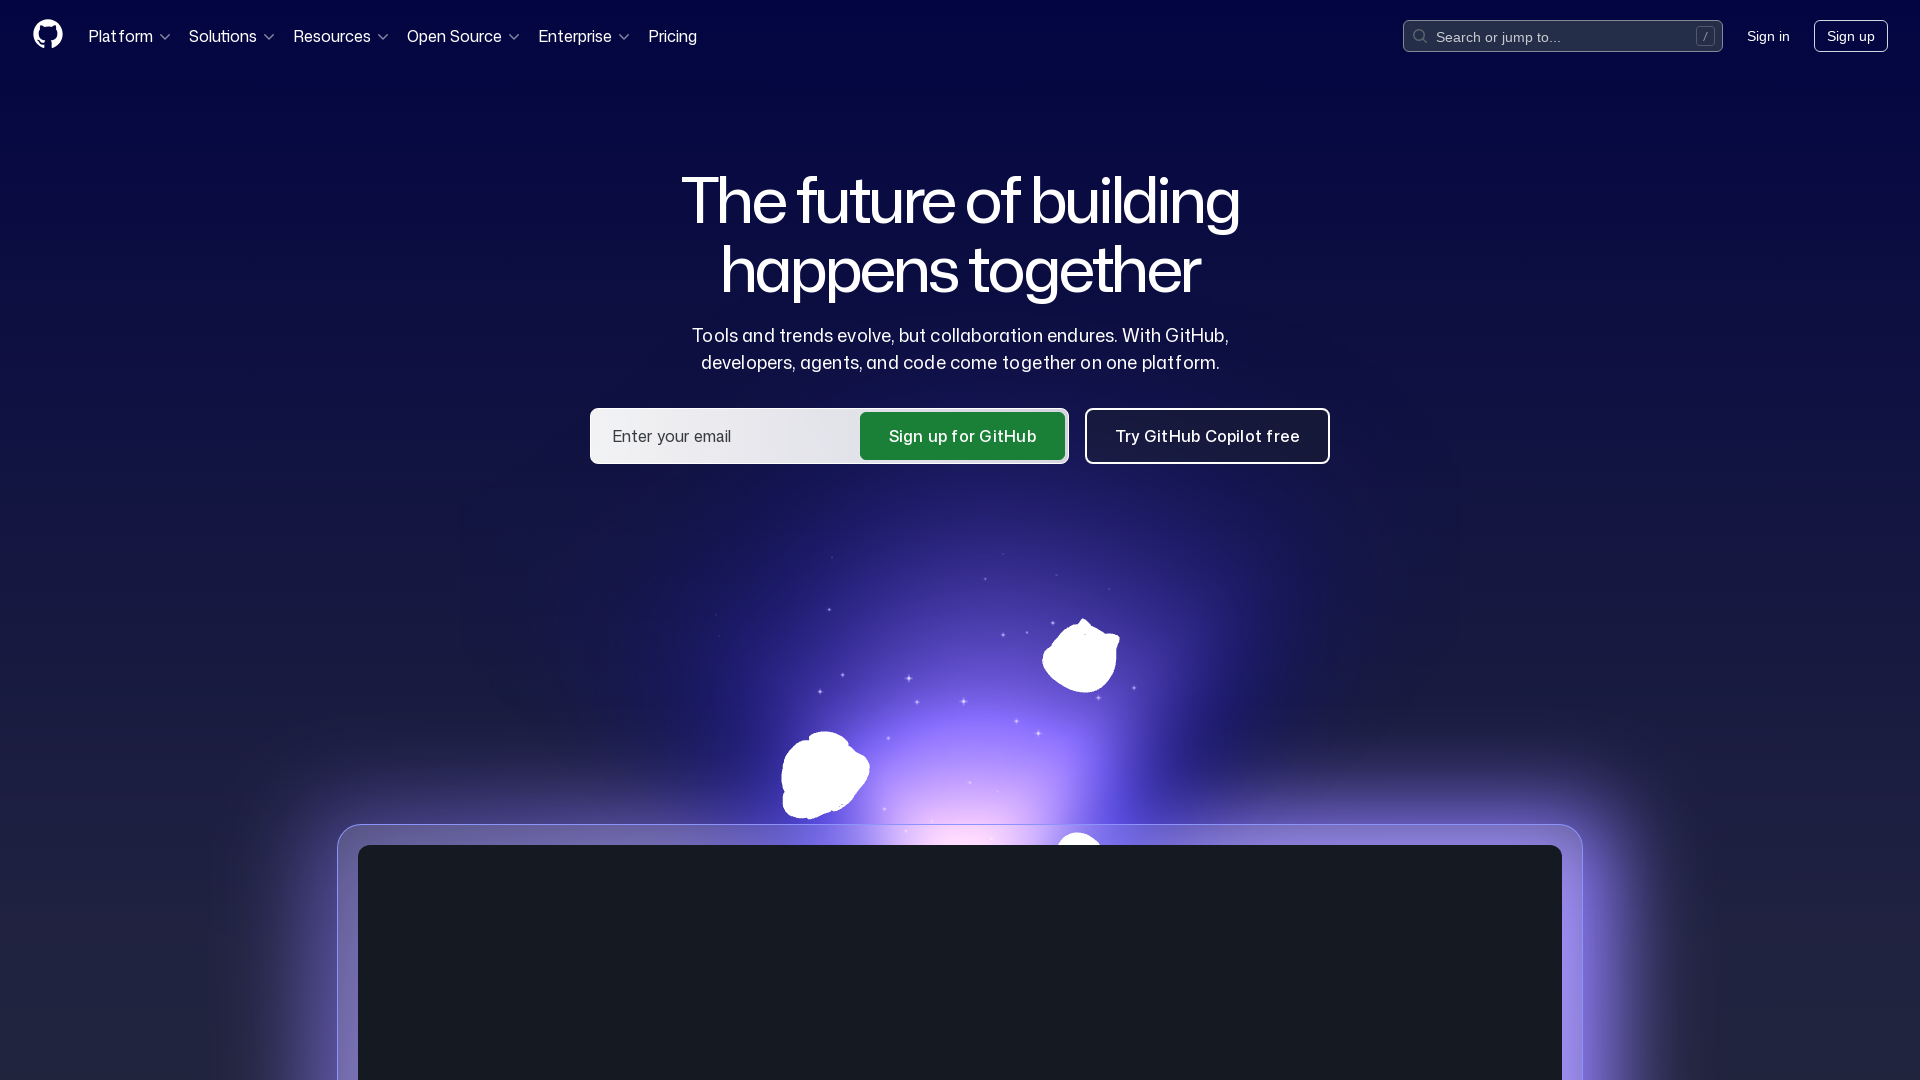

Navigated back to Selenium
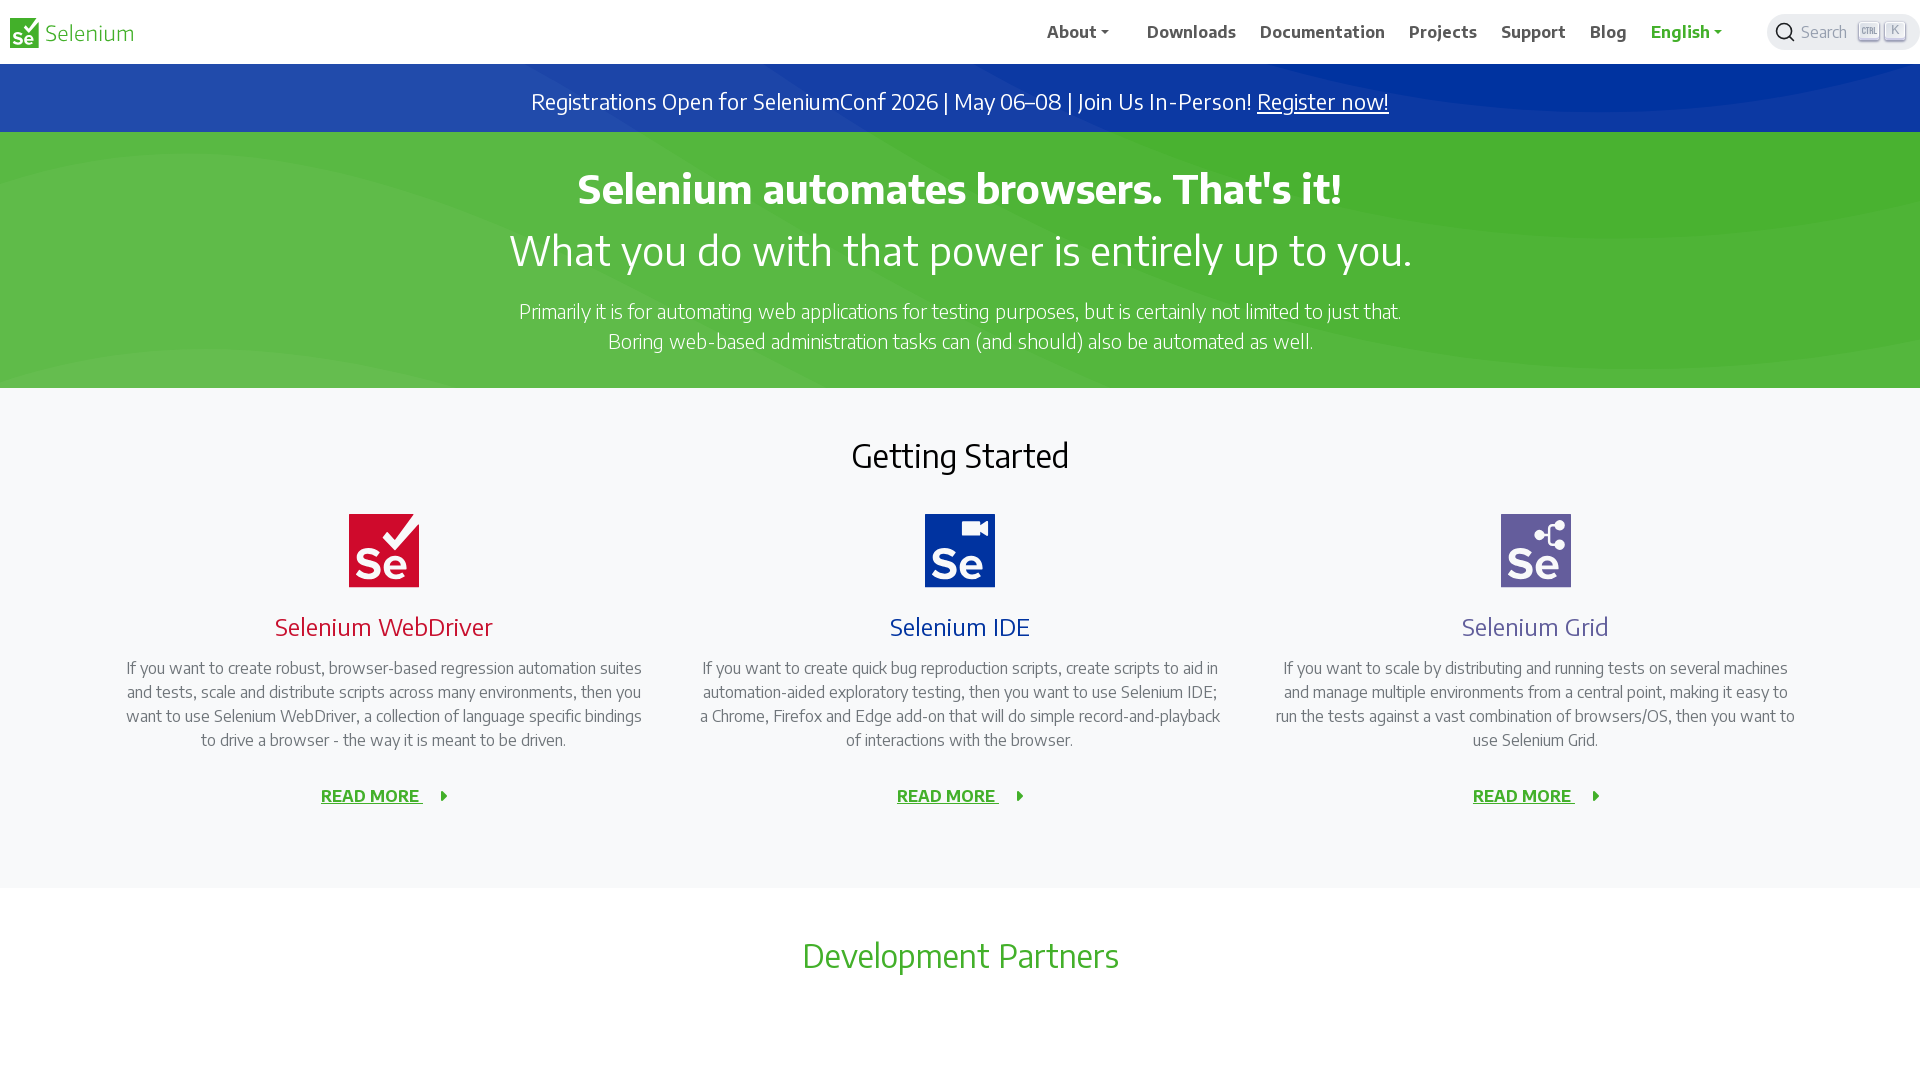

Navigated forward to GitHub
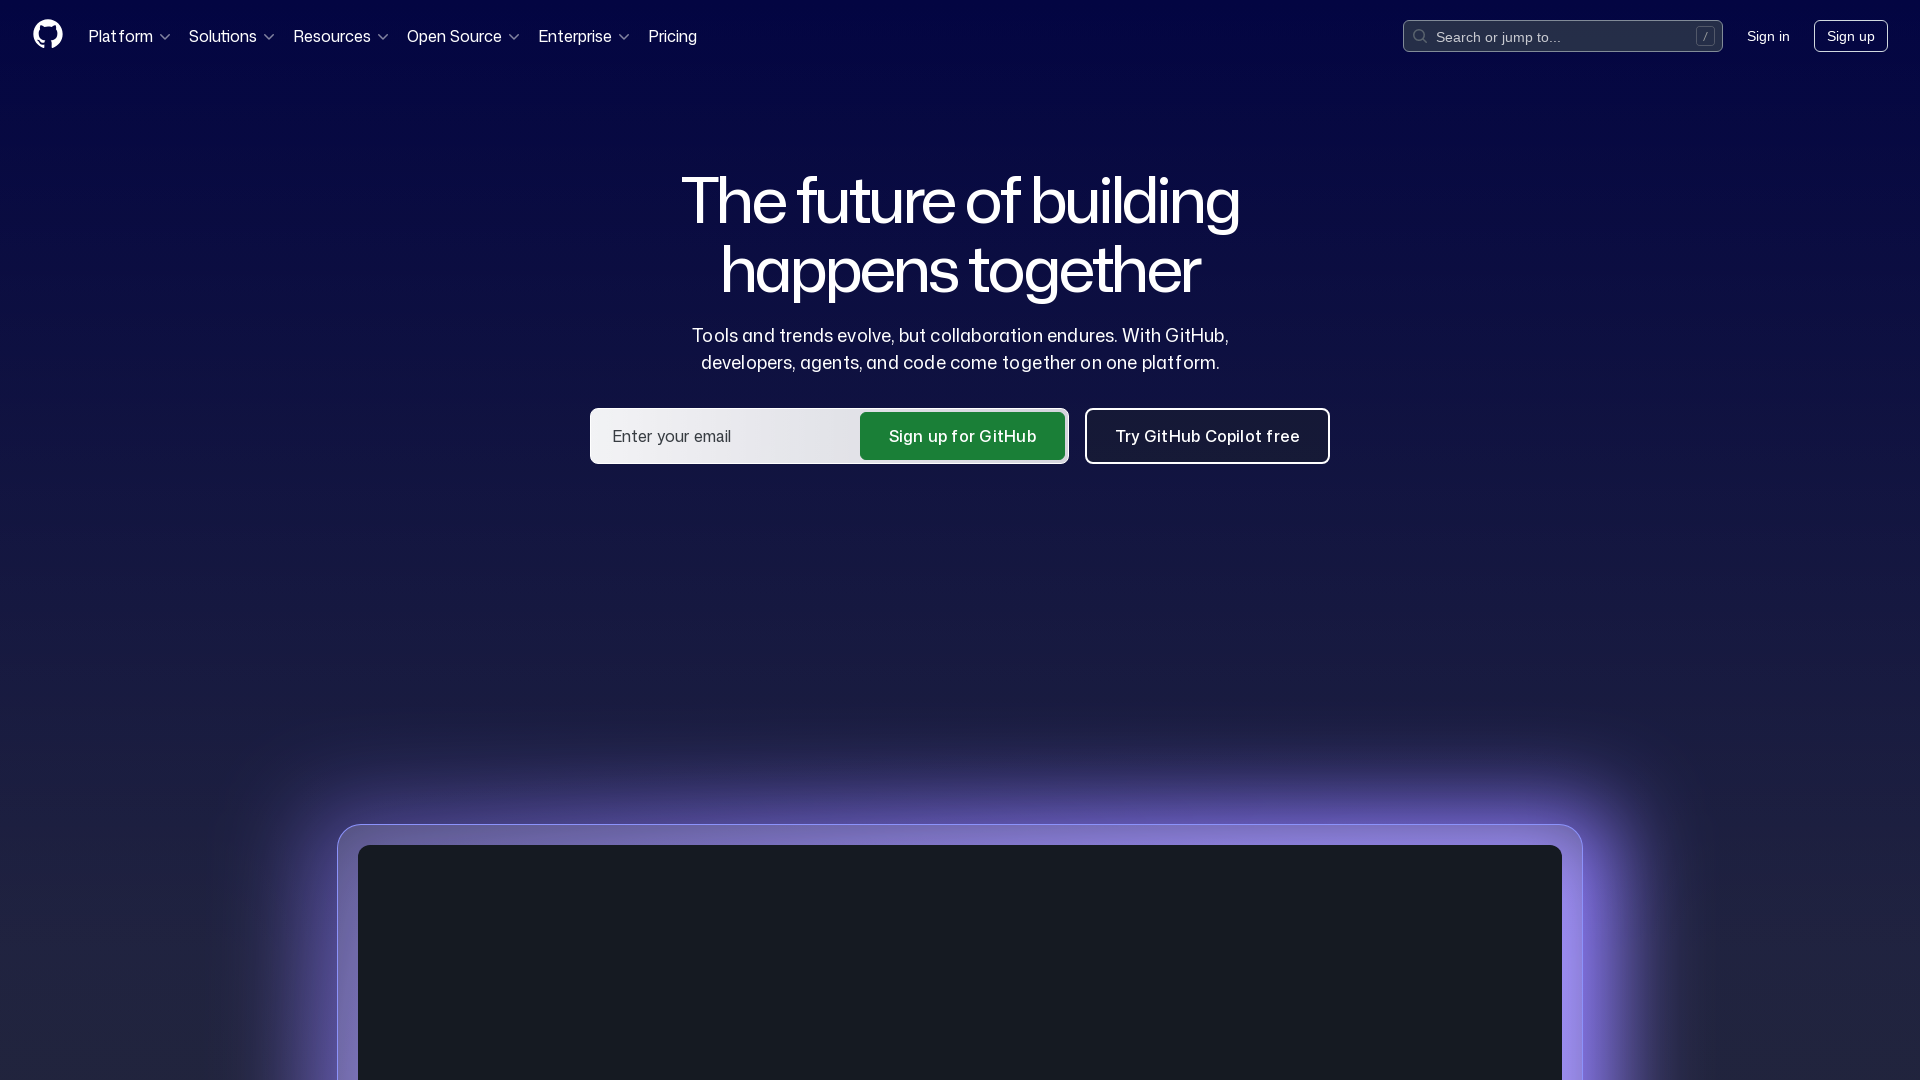

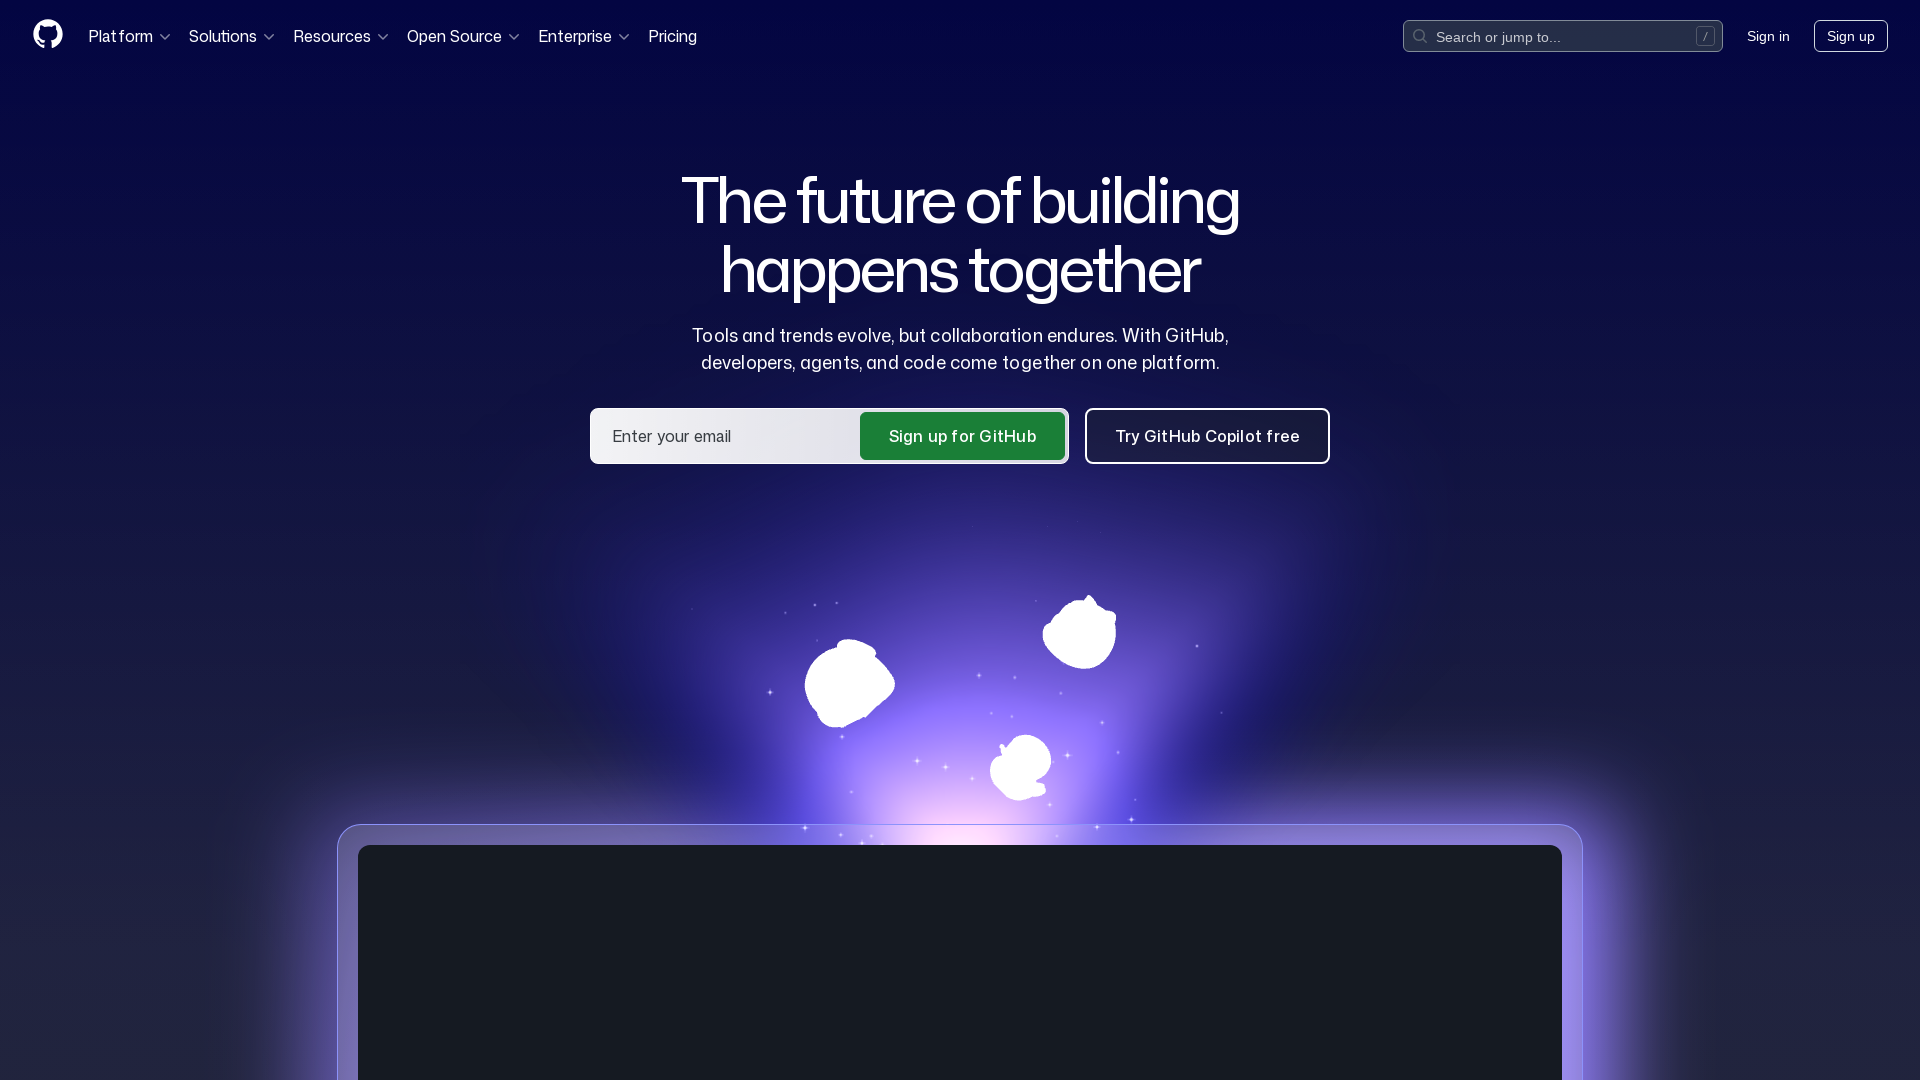